Demonstrates various Playwright actions including mouse clicks (single, double, with modifier), form input (fill, clear, type), checkbox/radio interactions, and dropdown selection across two demo pages.

Starting URL: https://material.playwrightvn.com/01-xpath-register-page.html

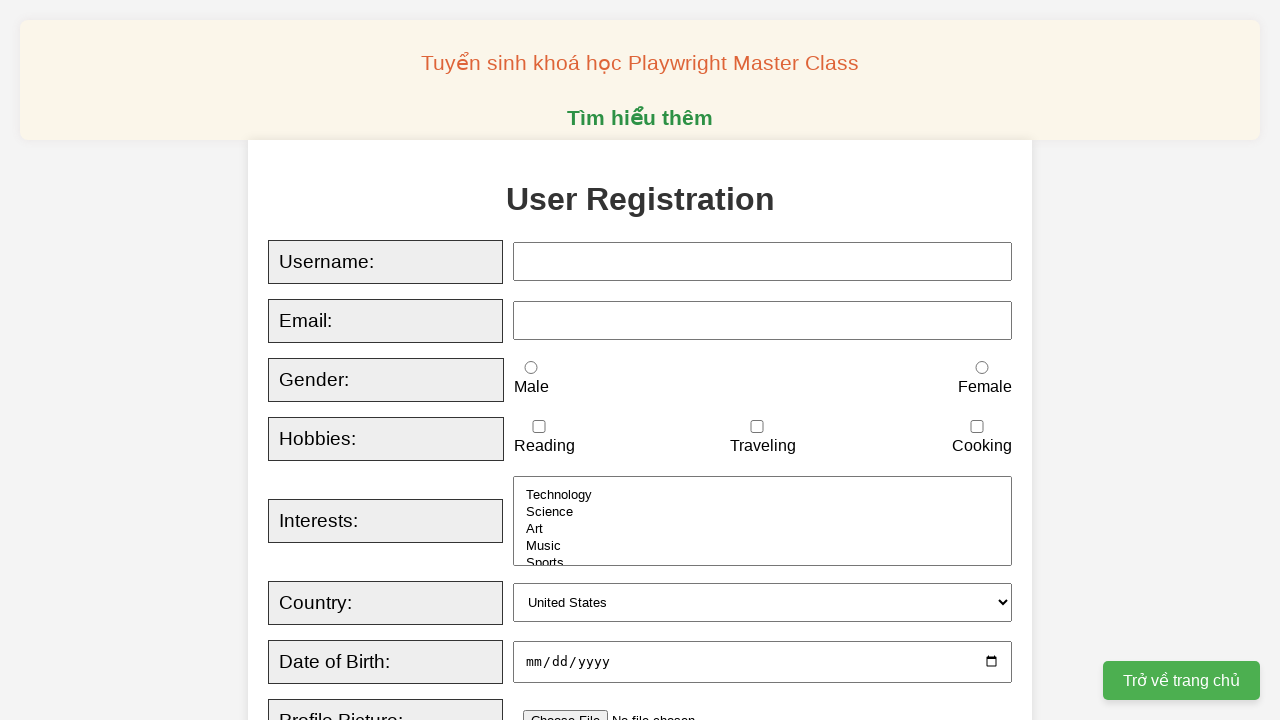

Located username input field using XPath
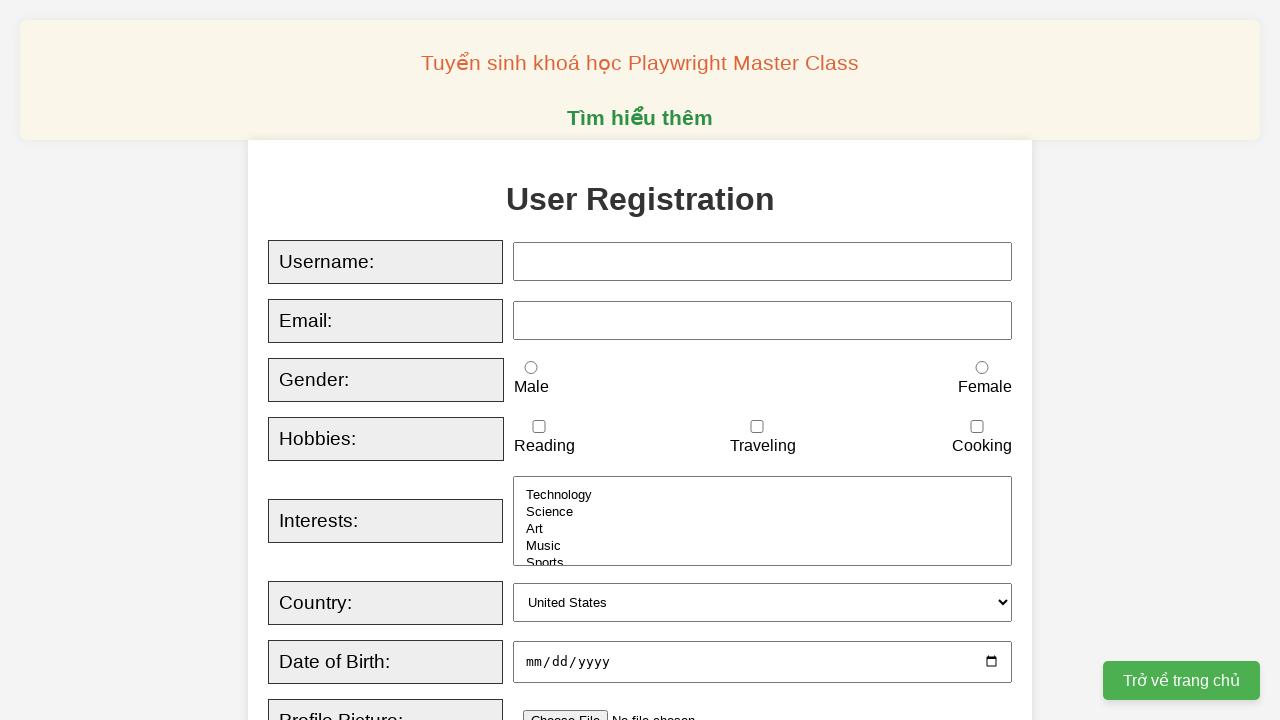

Located email input field using CSS selector
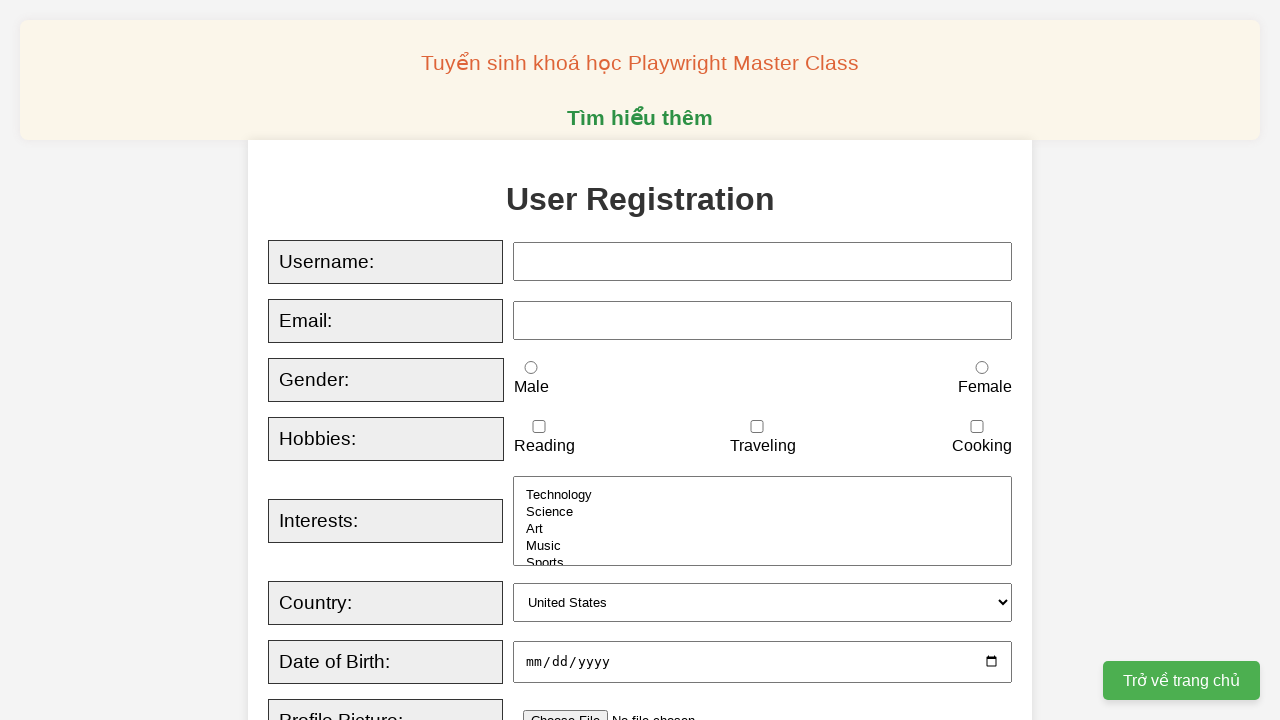

Located Register button using role selector
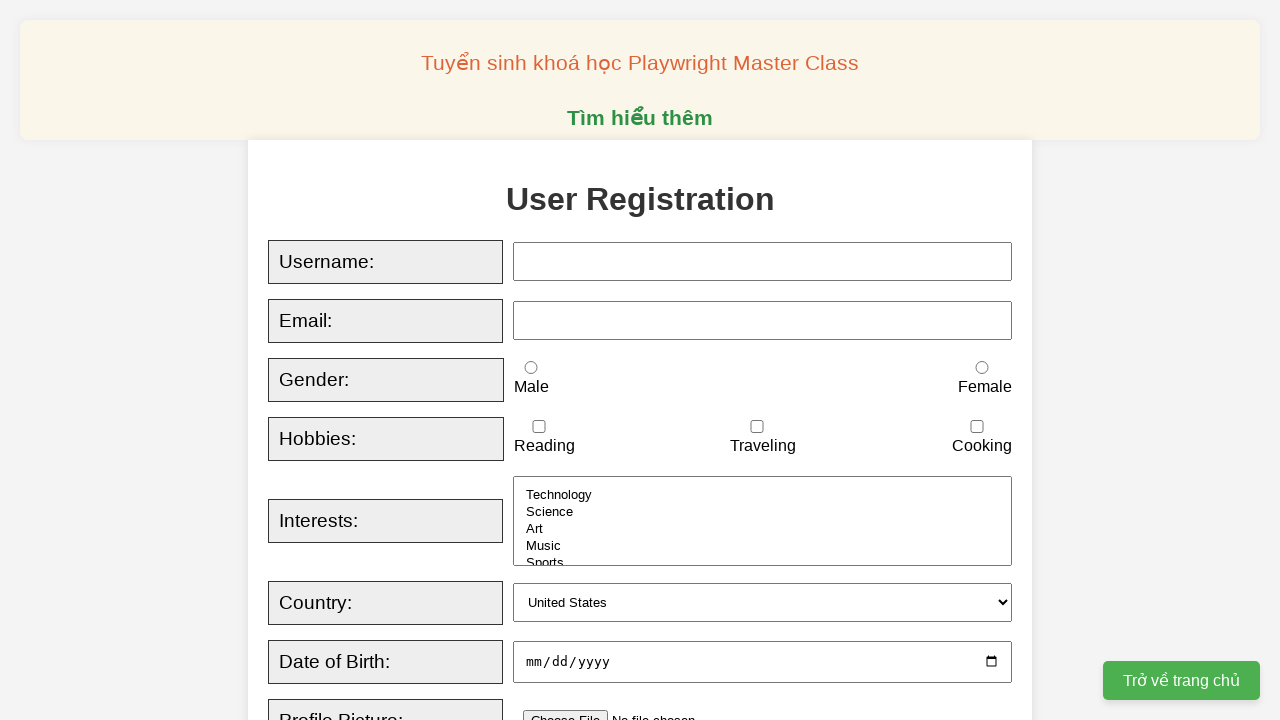

Navigated to mouse actions demo page
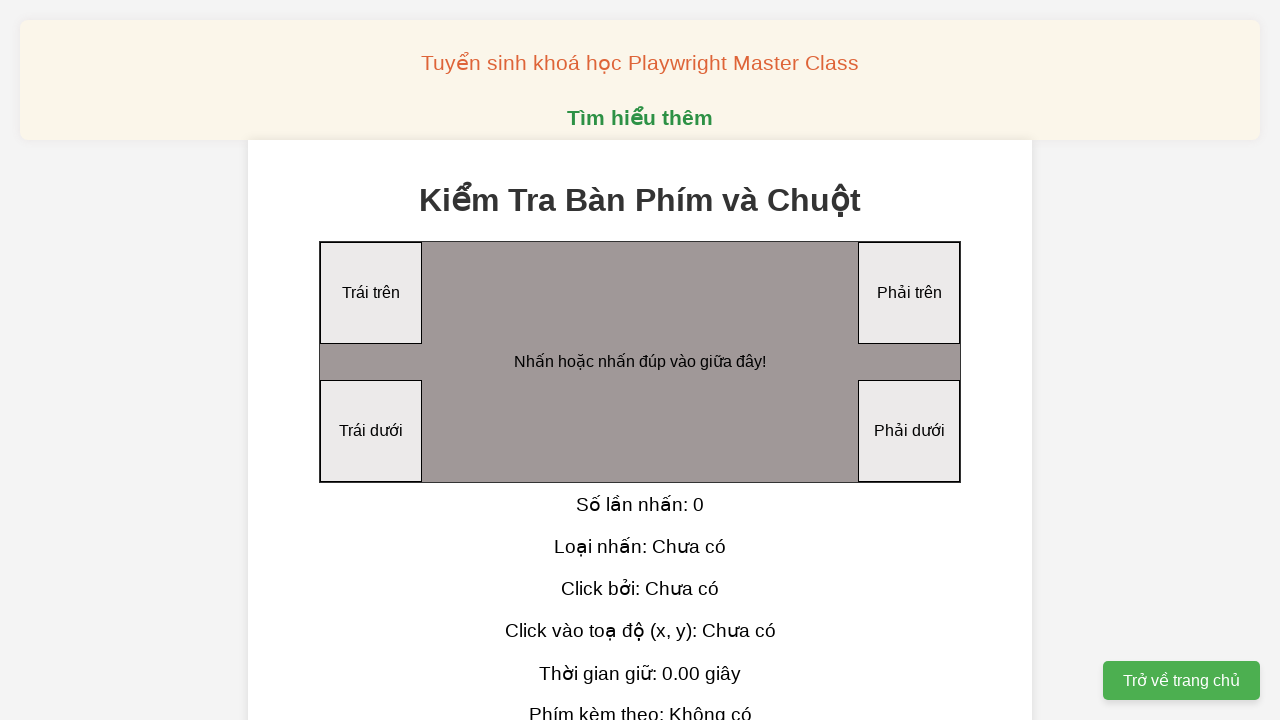

Located click area element
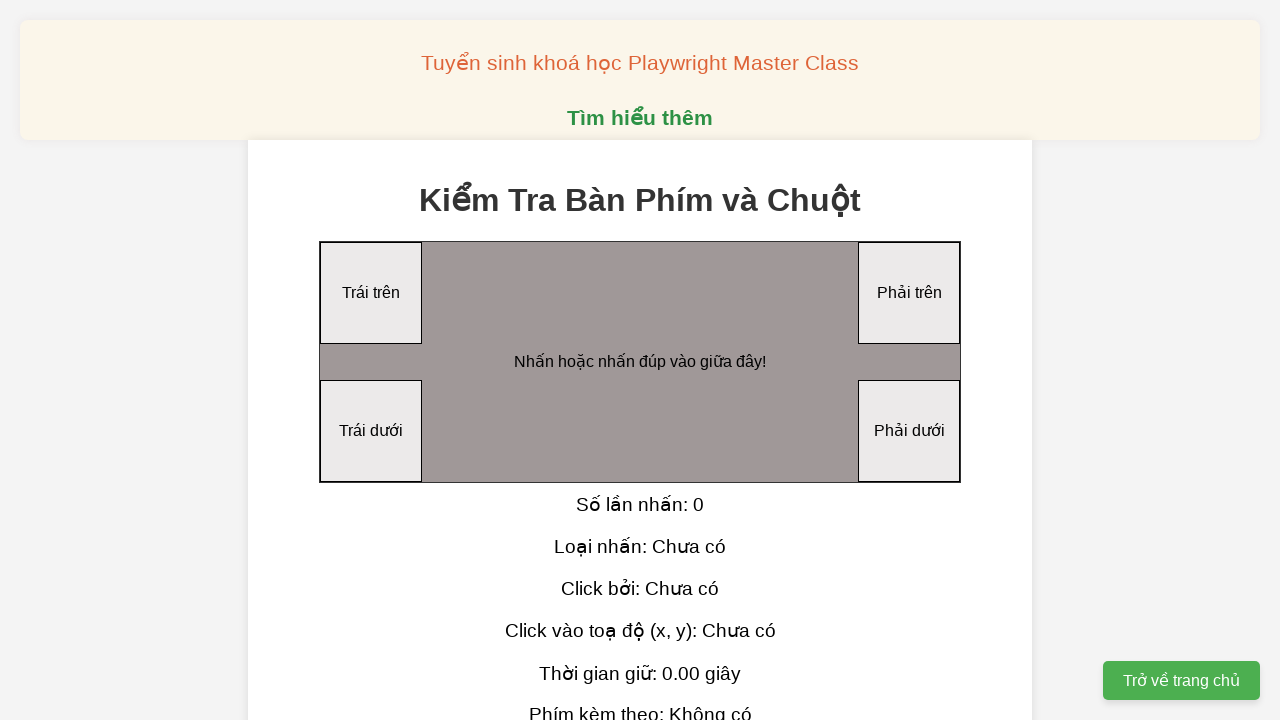

Performed single click on click area at (640, 362) on #clickArea
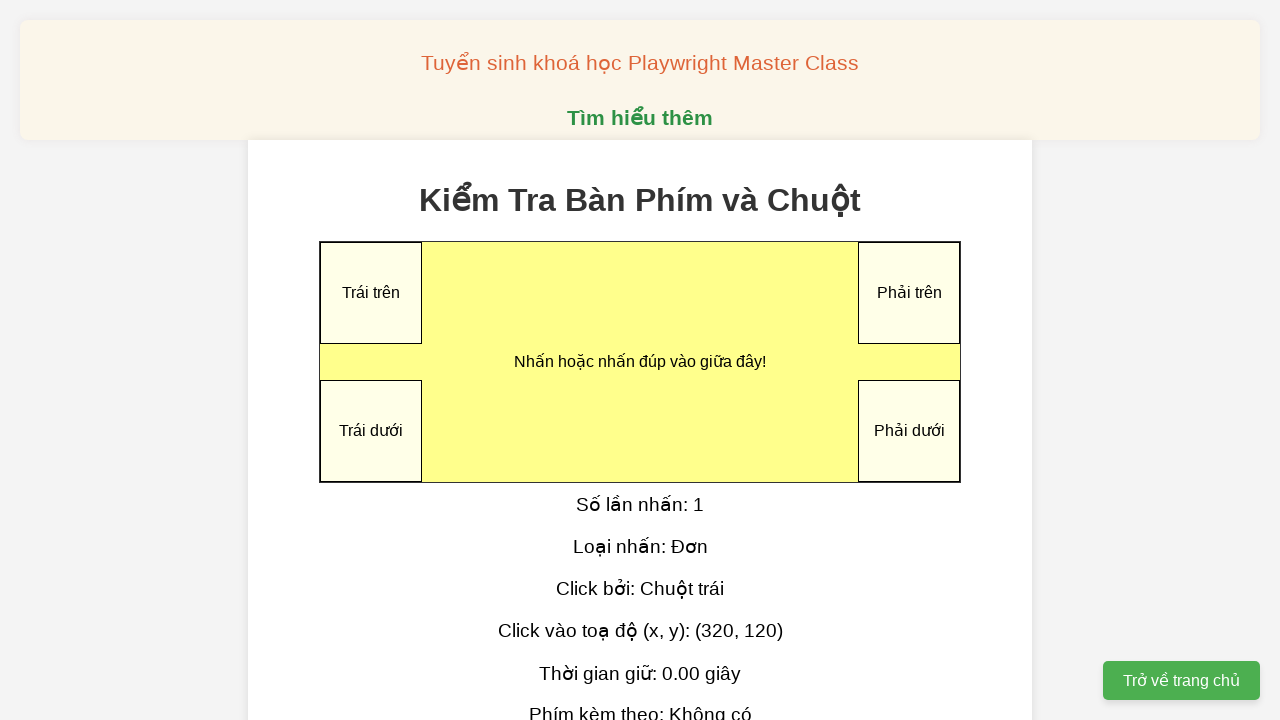

Performed double-click on click area at (640, 362) on #clickArea
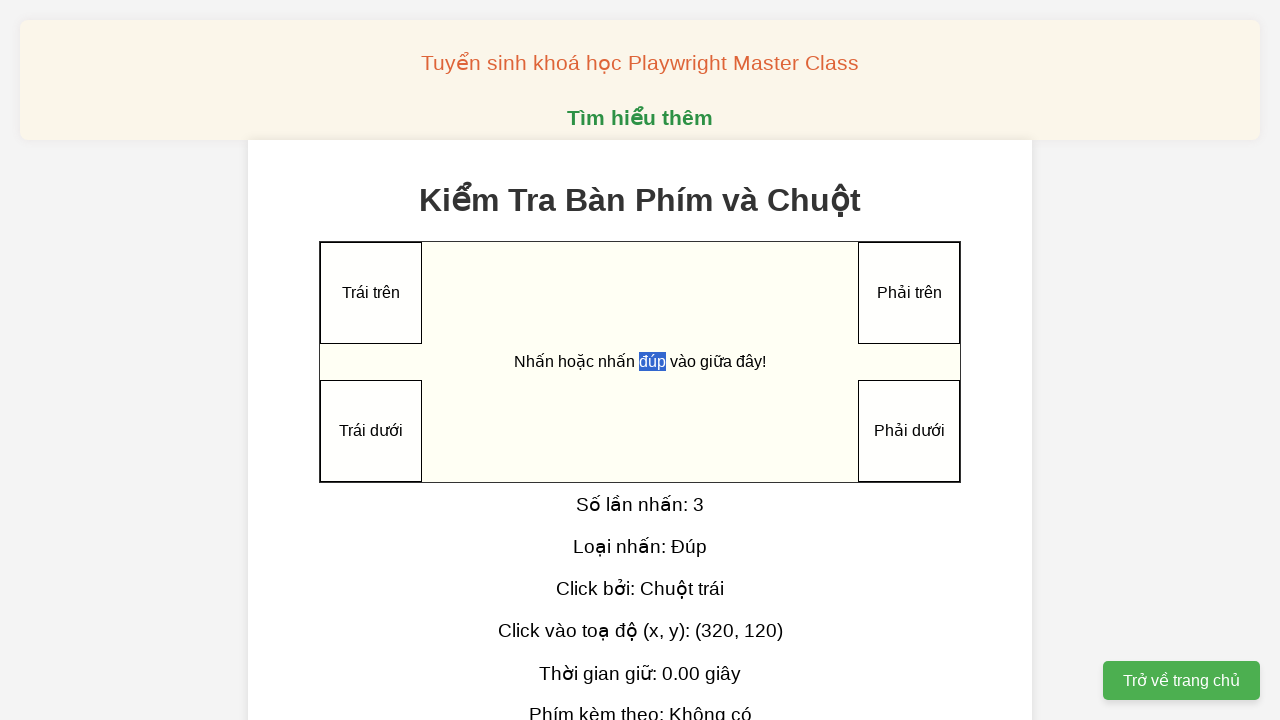

Performed click with Shift modifier on click area at (640, 362) on #clickArea
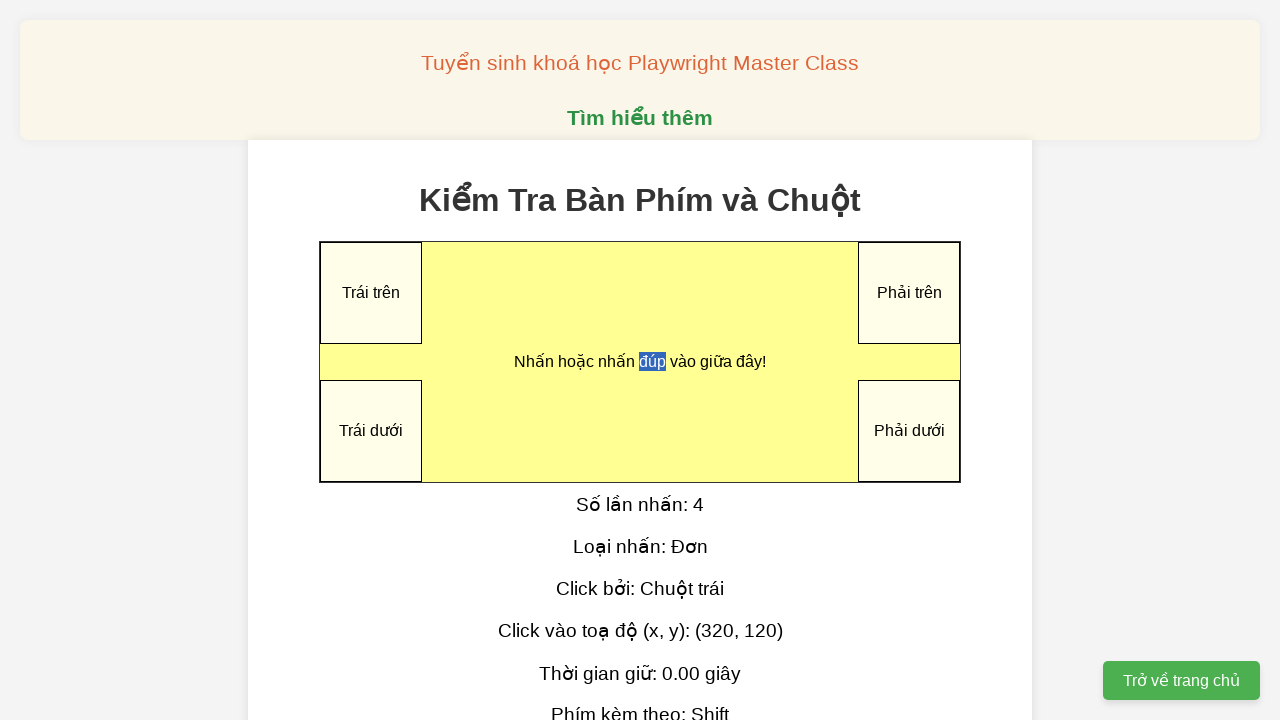

Navigated back to register page
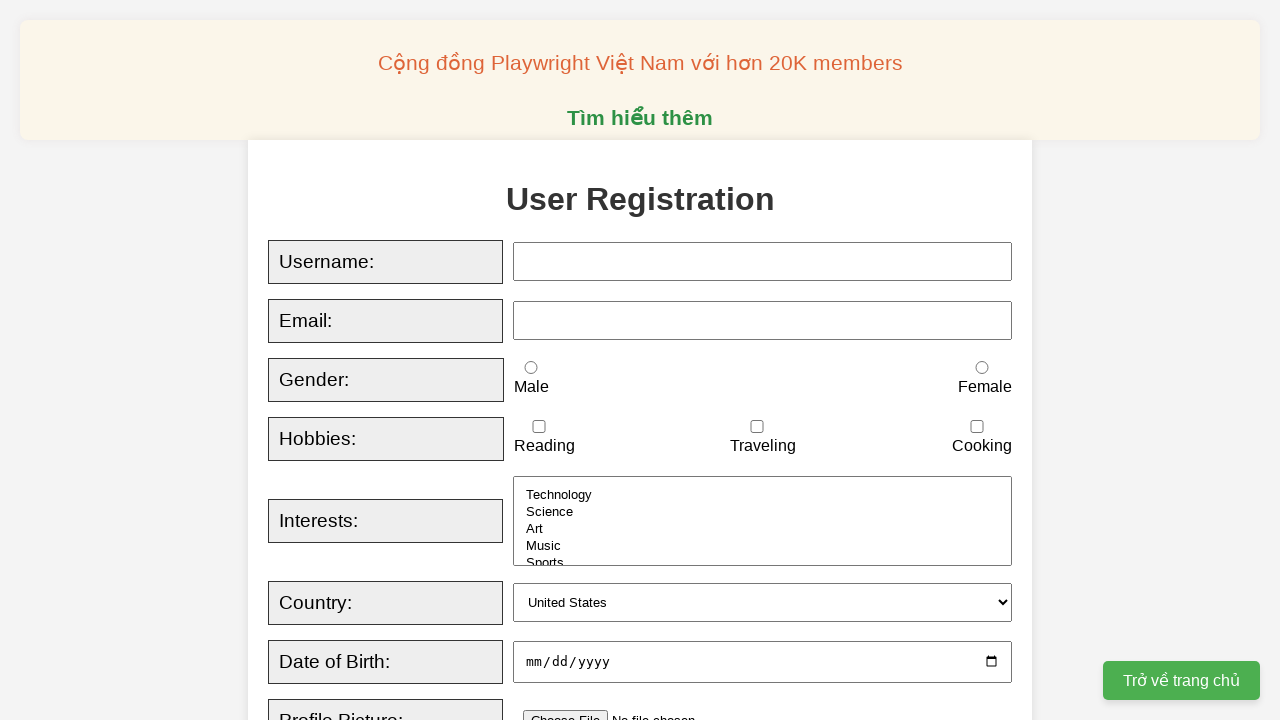

Located username input field on register page
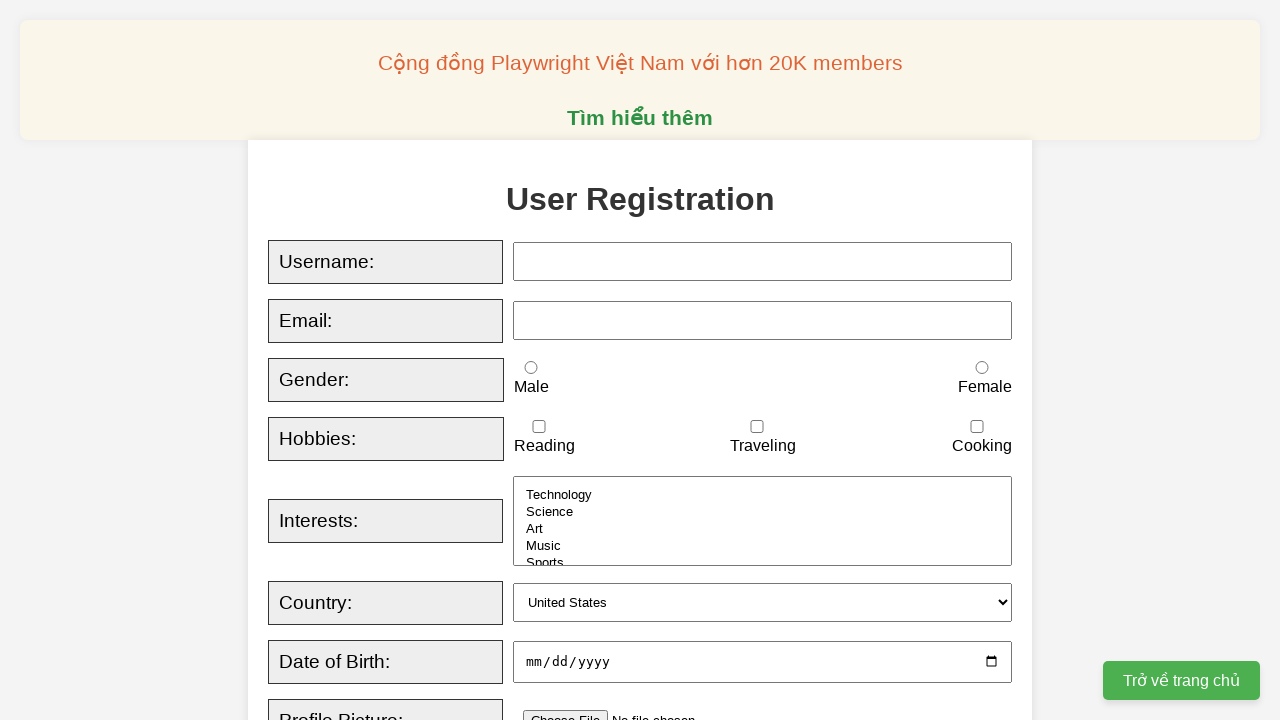

Filled username field with 'John Smith' on xpath=//input[@id="username"]
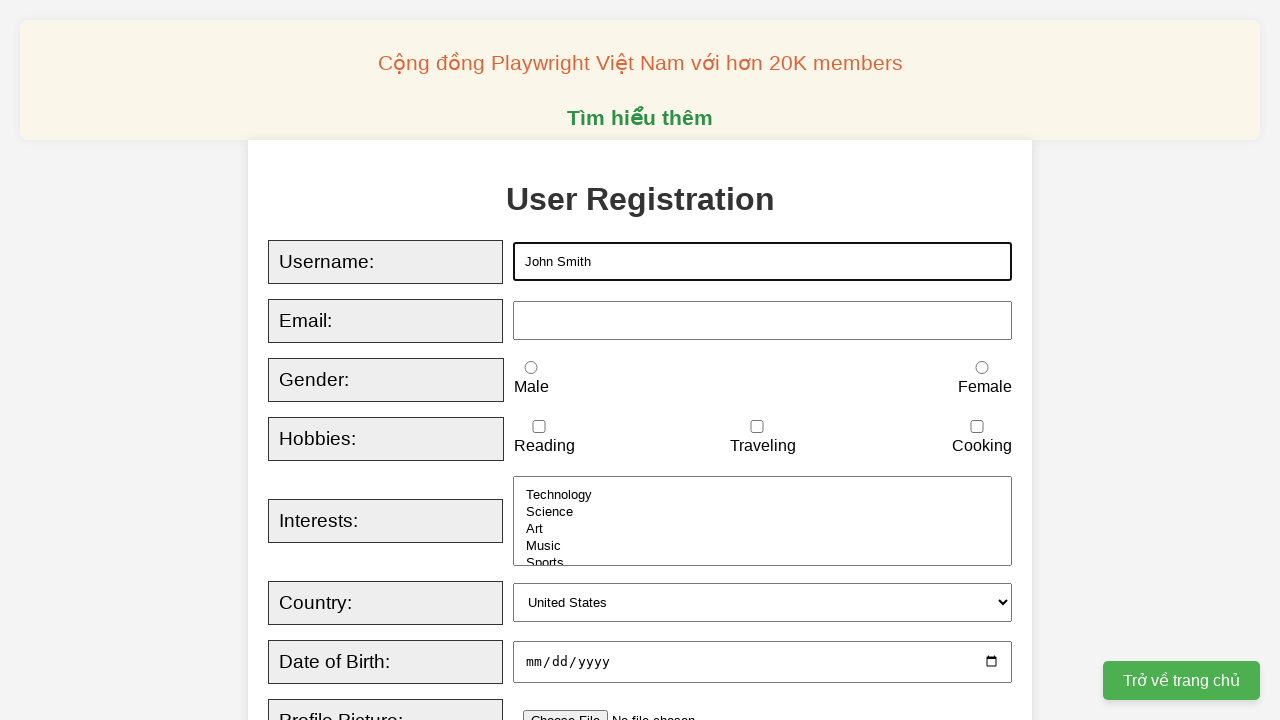

Cleared username field on xpath=//input[@id="username"]
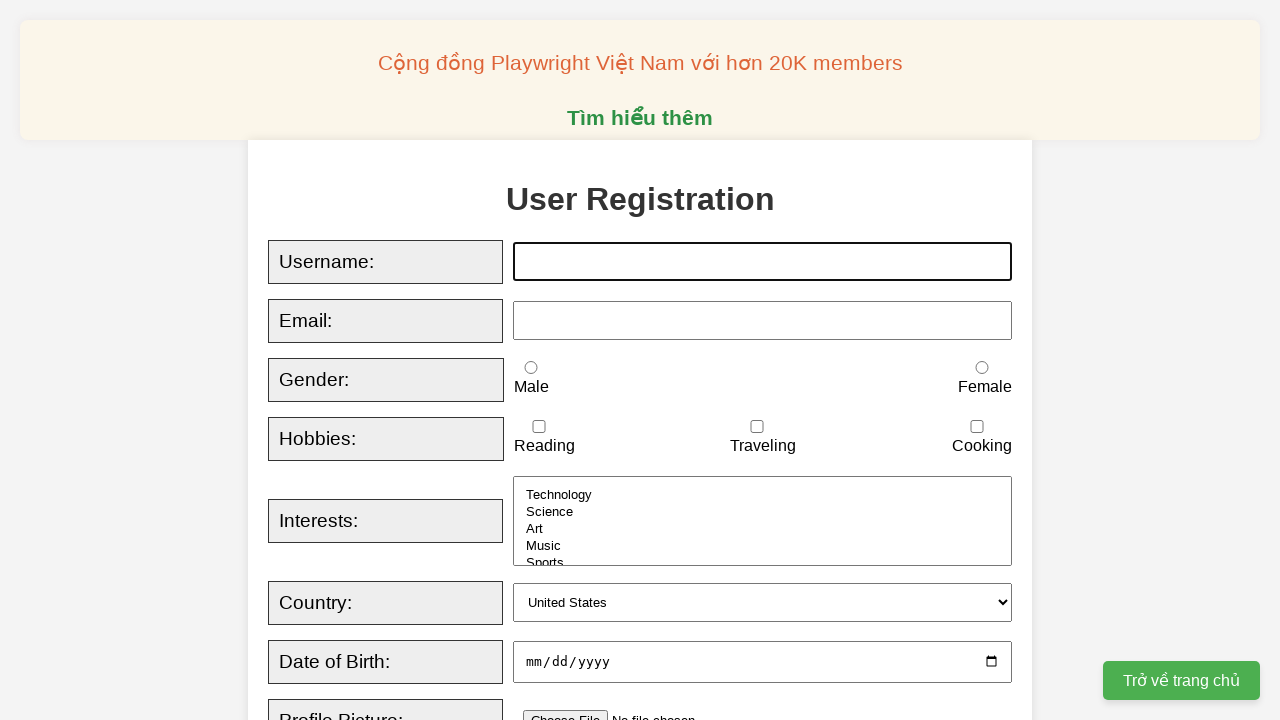

Typed 'TestUser2024' into username field with 100ms delay on xpath=//input[@id="username"]
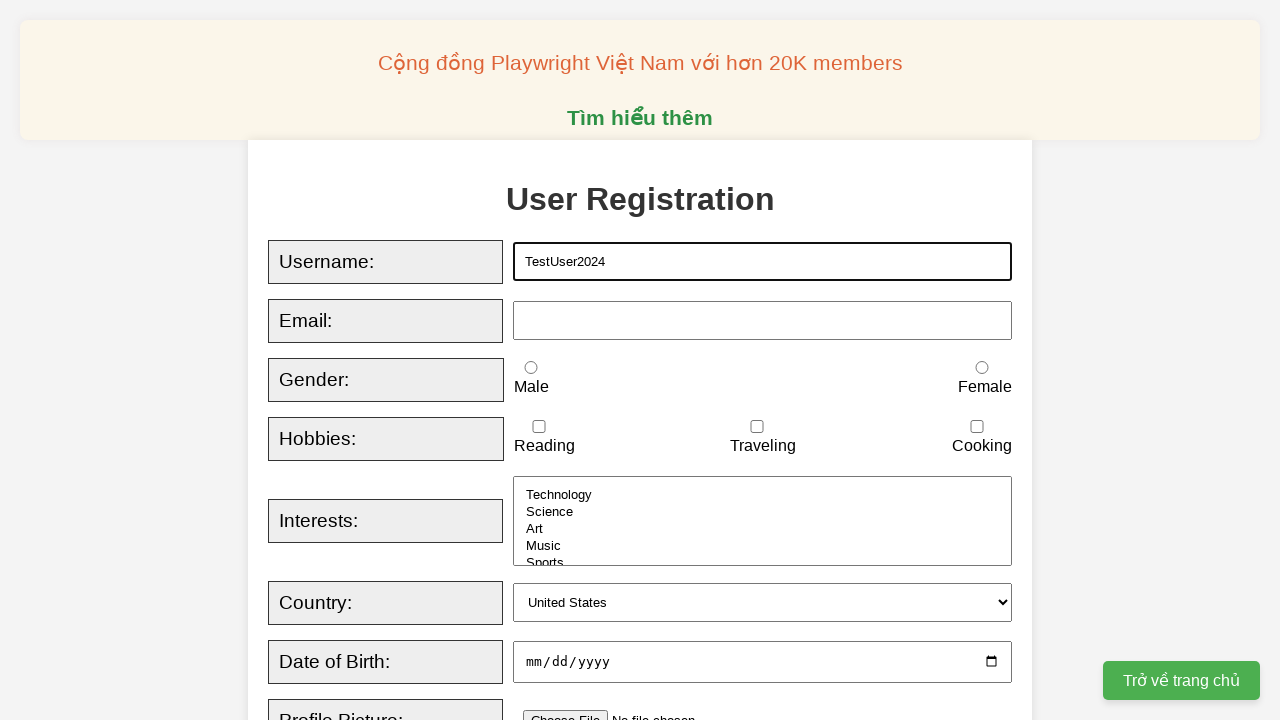

Located male radio button
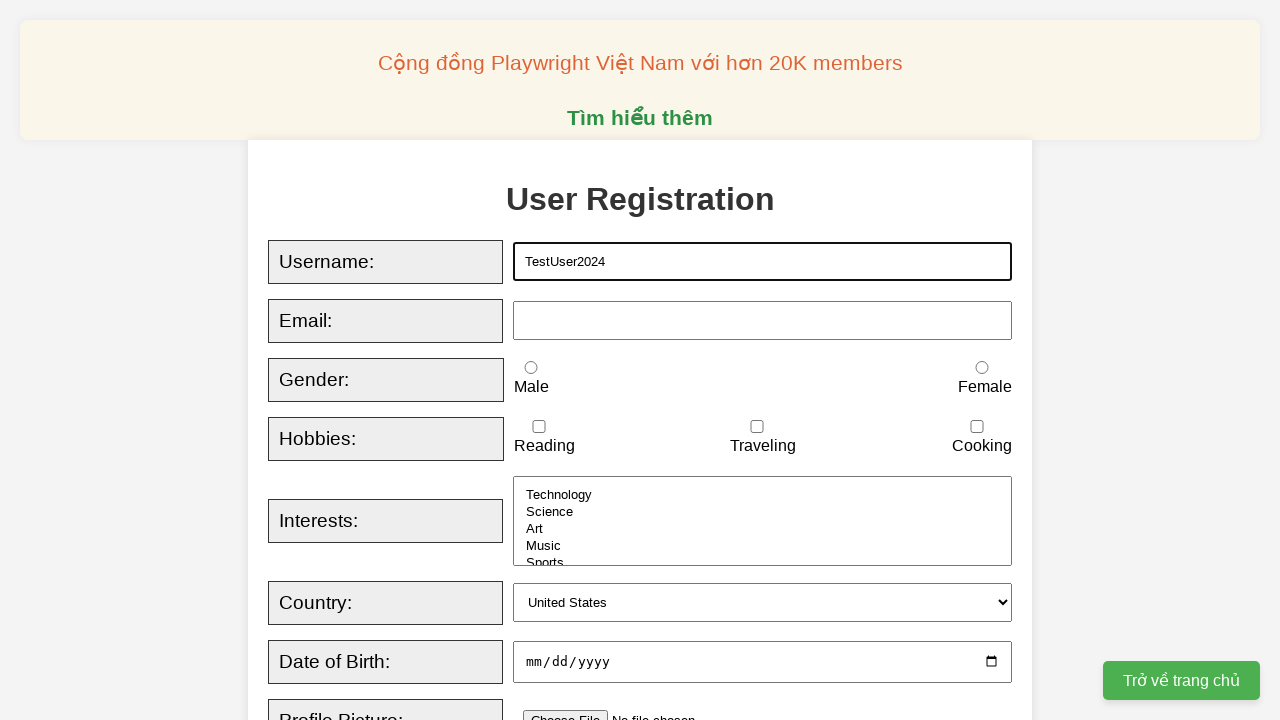

Checked male radio button at (531, 368) on xpath=//input[@id='male']
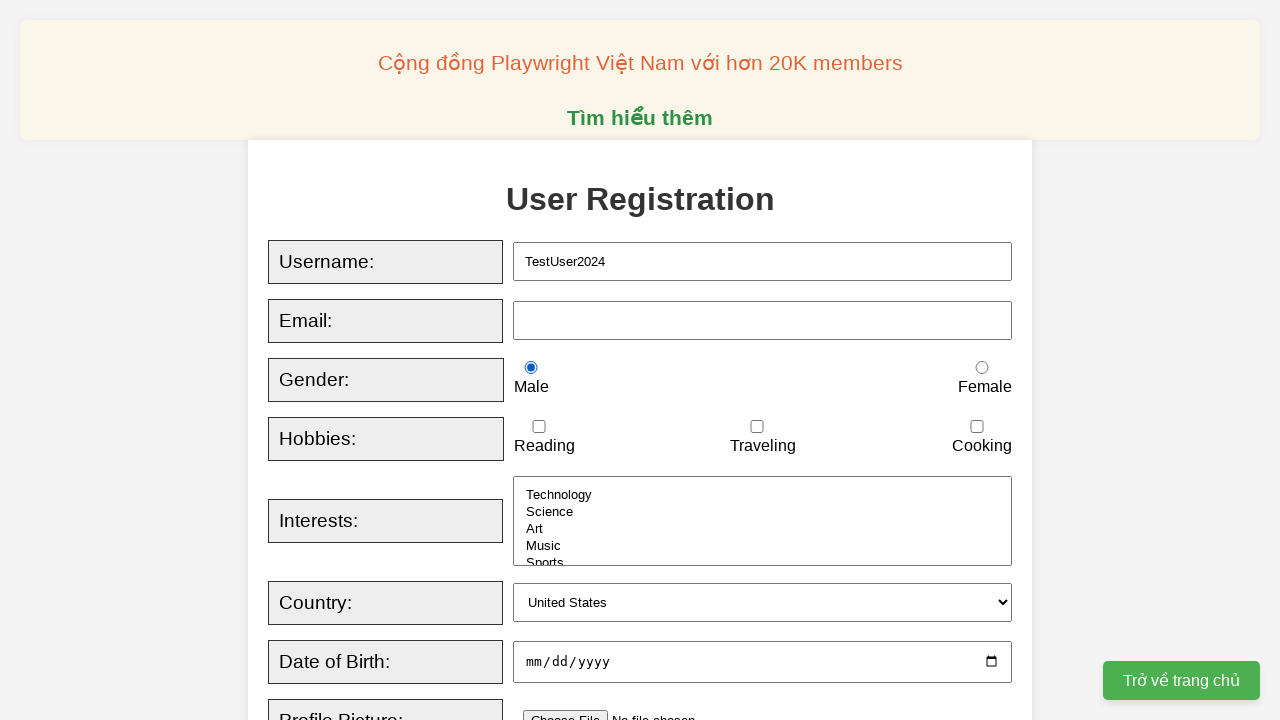

Located reading checkbox
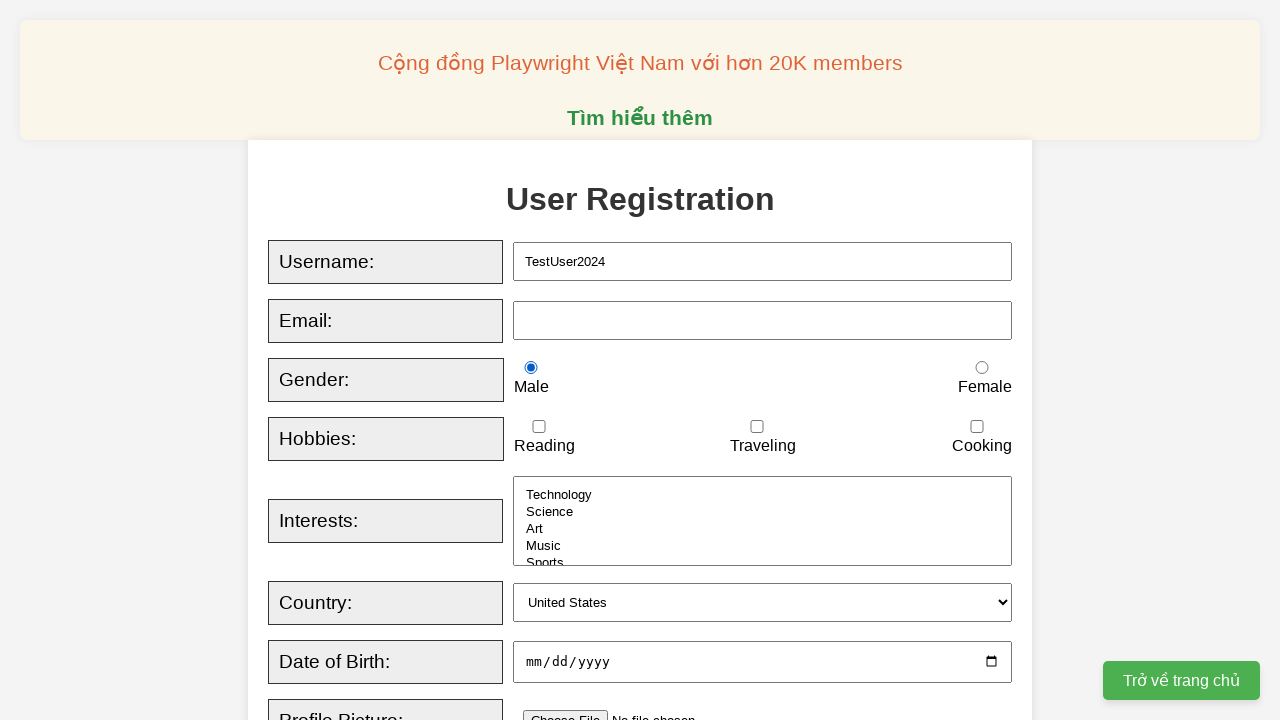

Checked reading checkbox at (539, 427) on xpath=//input[@id="reading"]
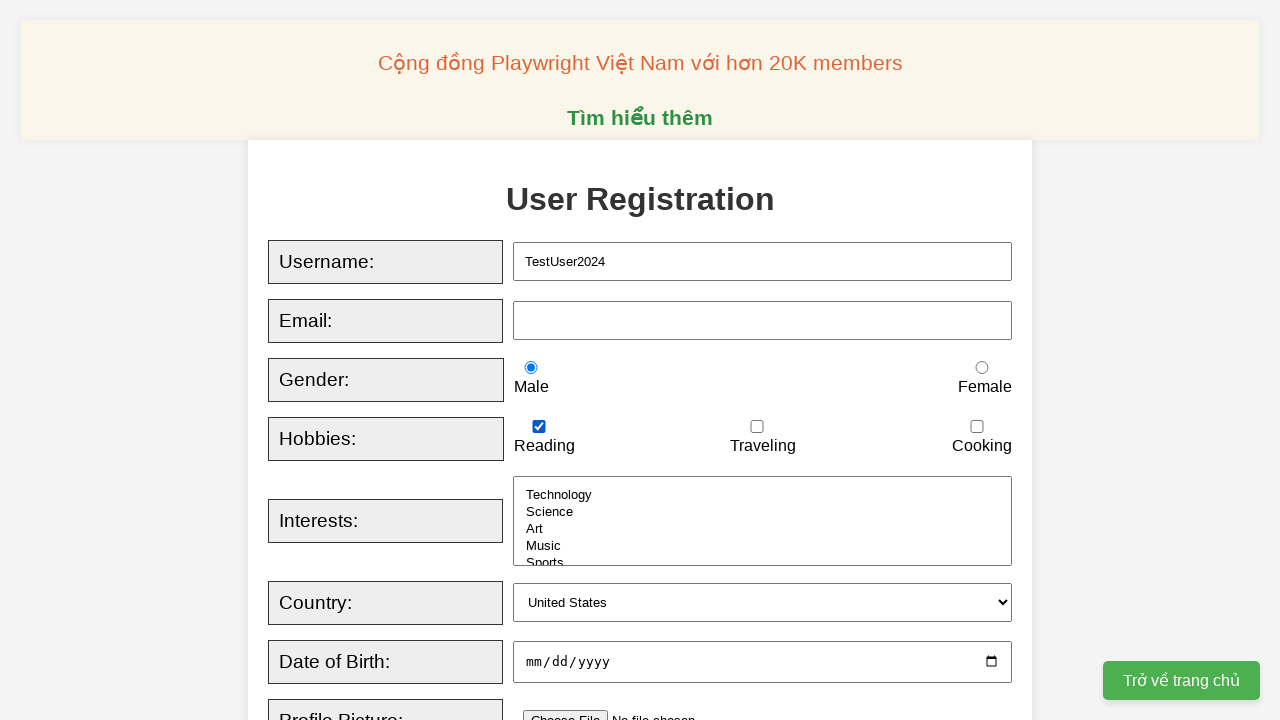

Unchecked reading checkbox
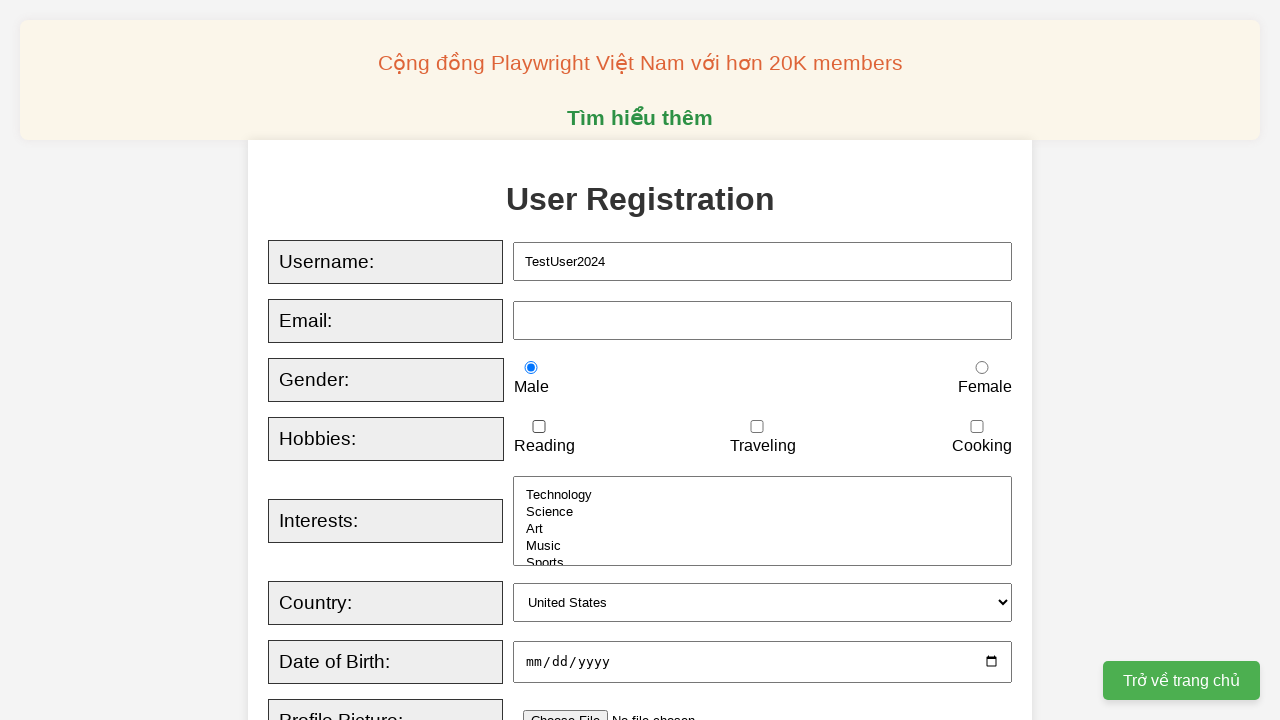

Located country dropdown select
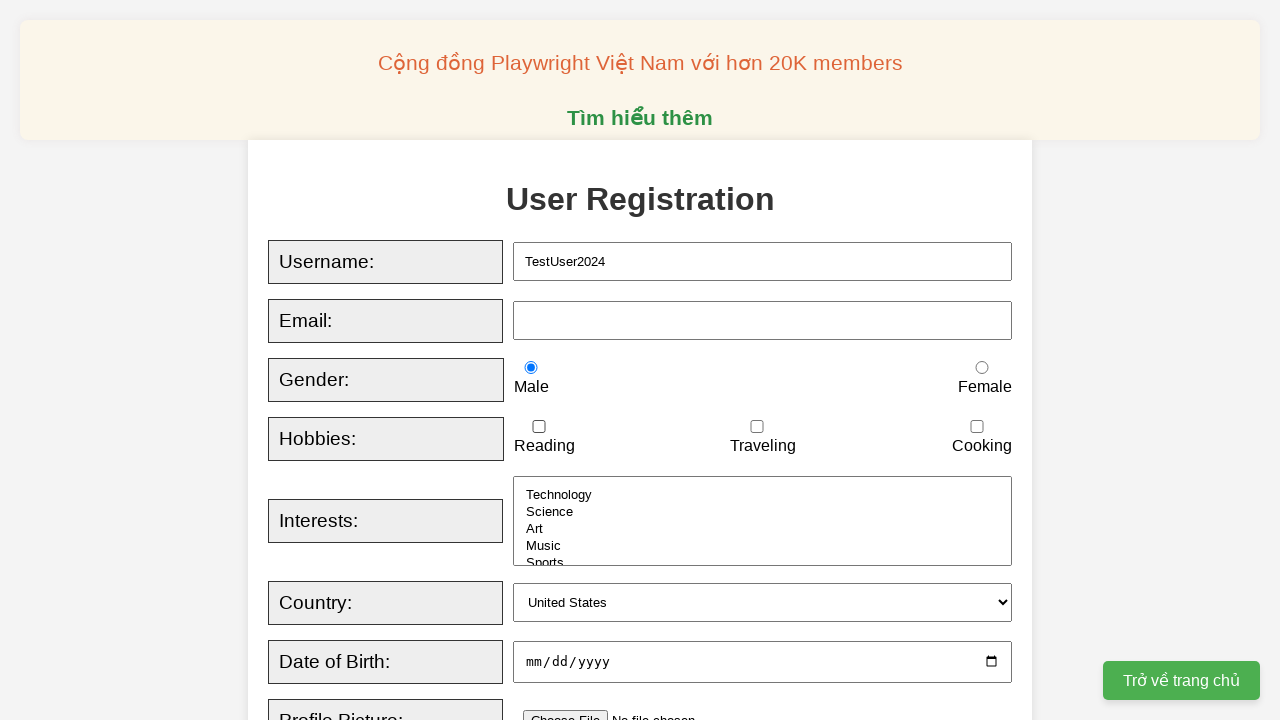

Selected 'Canada' from country dropdown on xpath=//select[@id="country"]
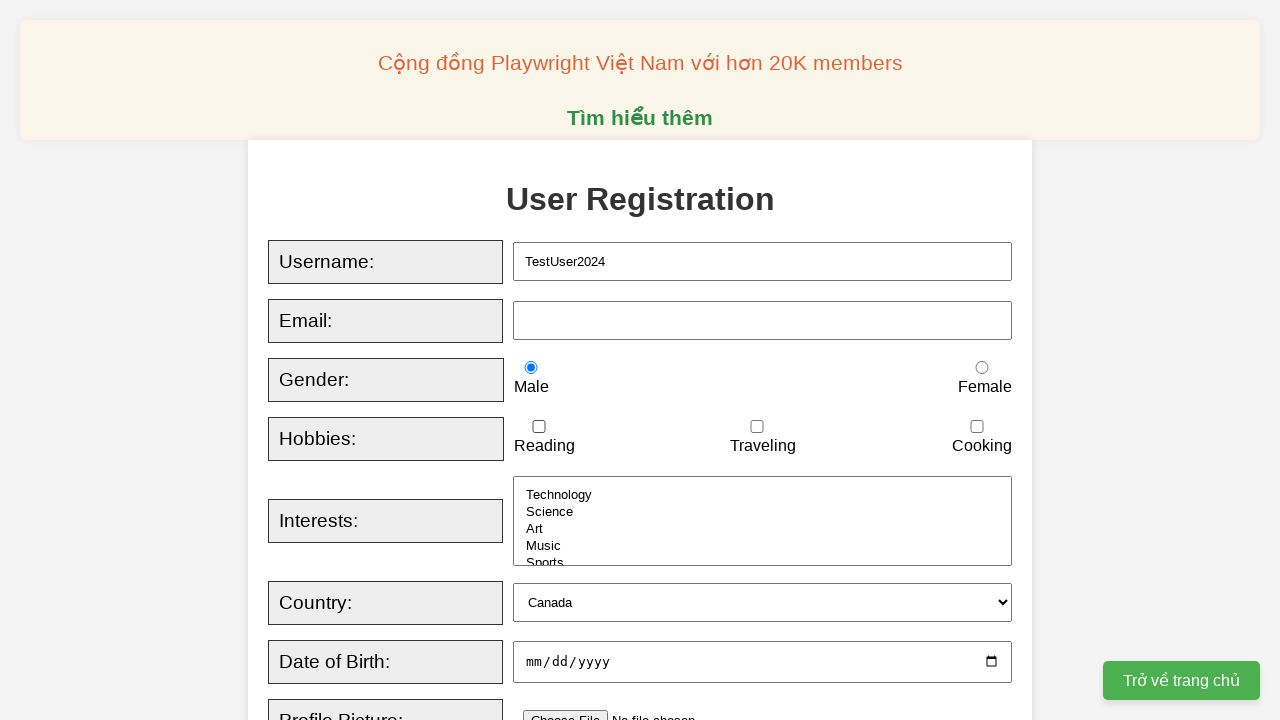

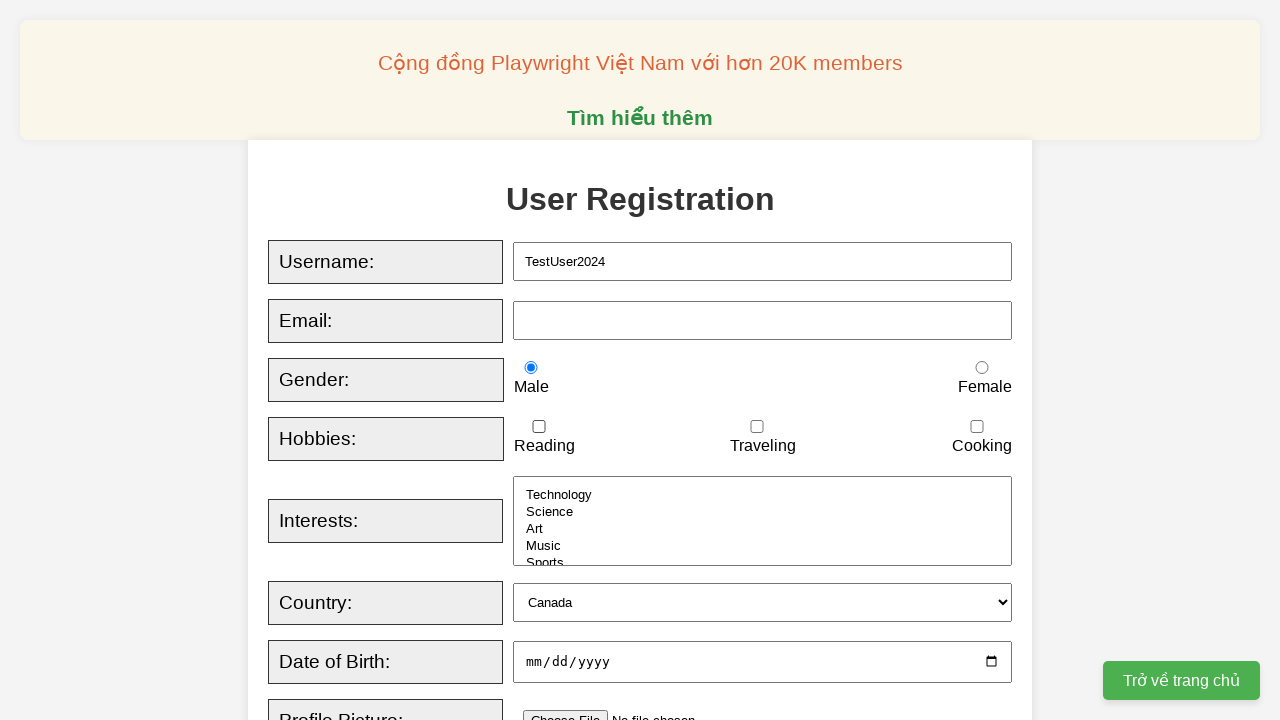